Launches the Flipkart homepage and verifies the page loads successfully

Starting URL: https://www.flipkart.com/

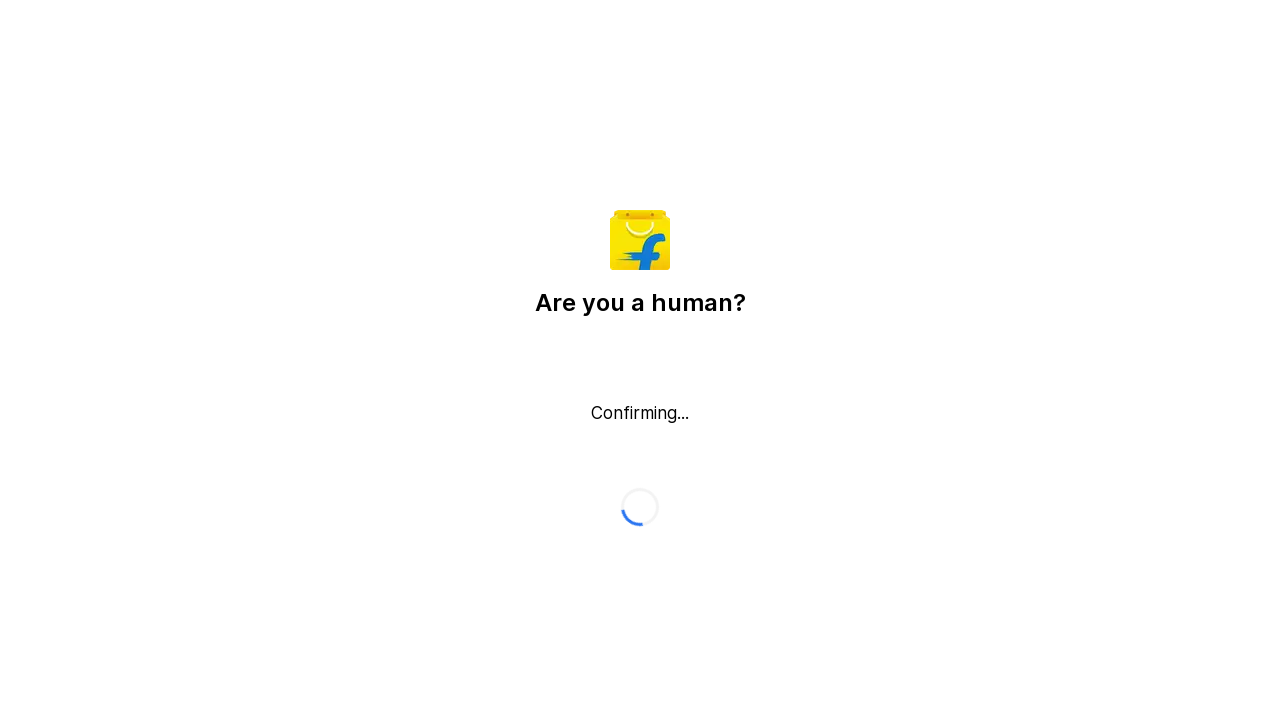

Waited for page DOM to fully load
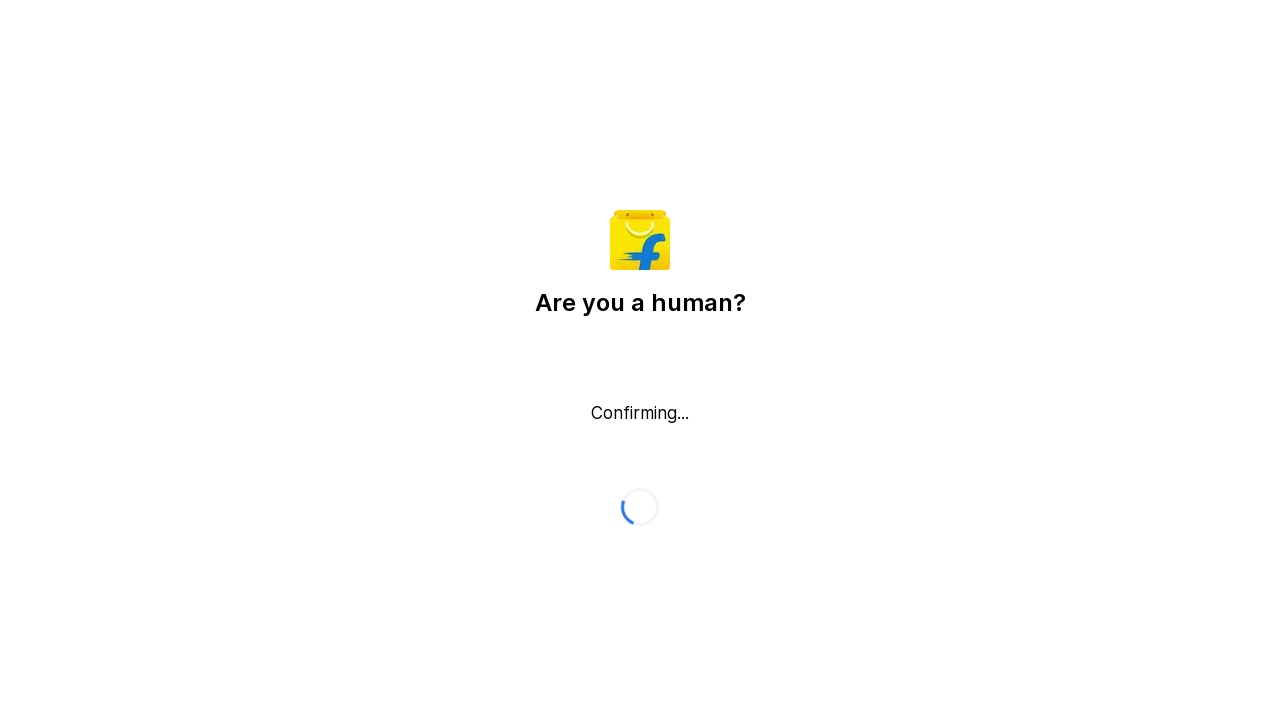

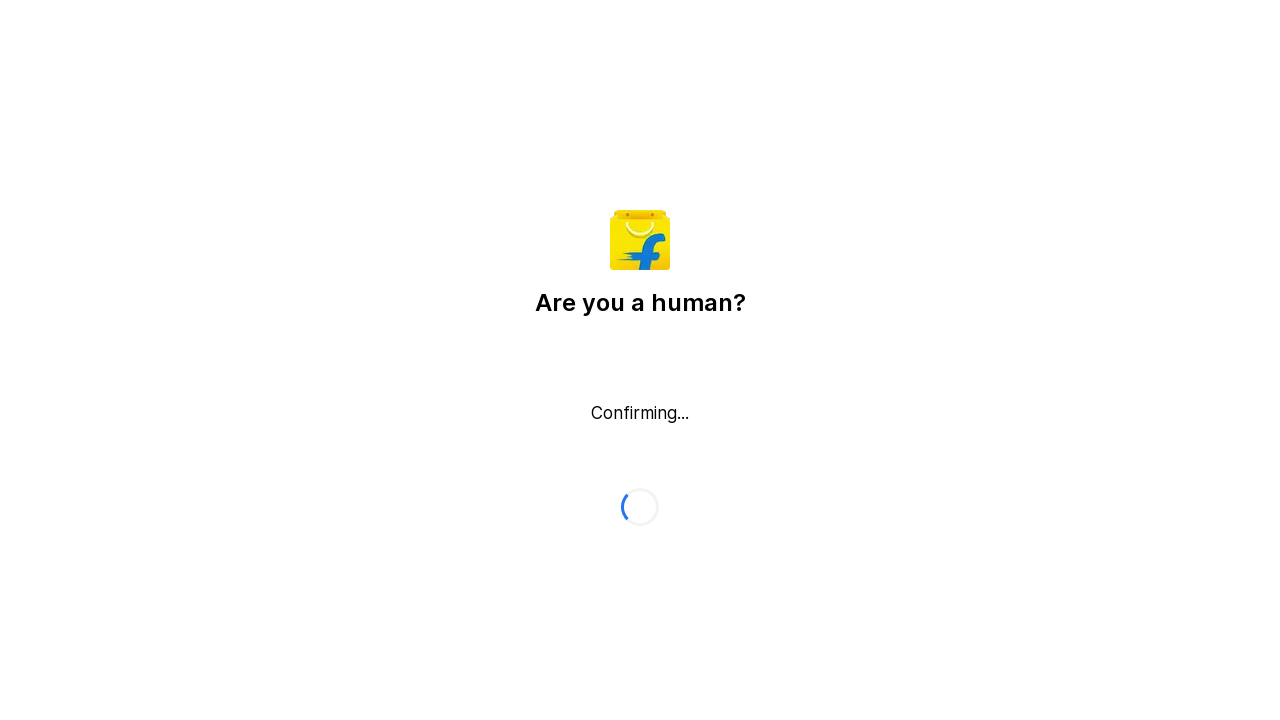